Tests various radio button interactions including selecting options, enabling disabled buttons, showing hidden buttons, and iterating through radio button groups

Starting URL: https://syntaxprojects.com/basic-radiobutton-demo-homework.php

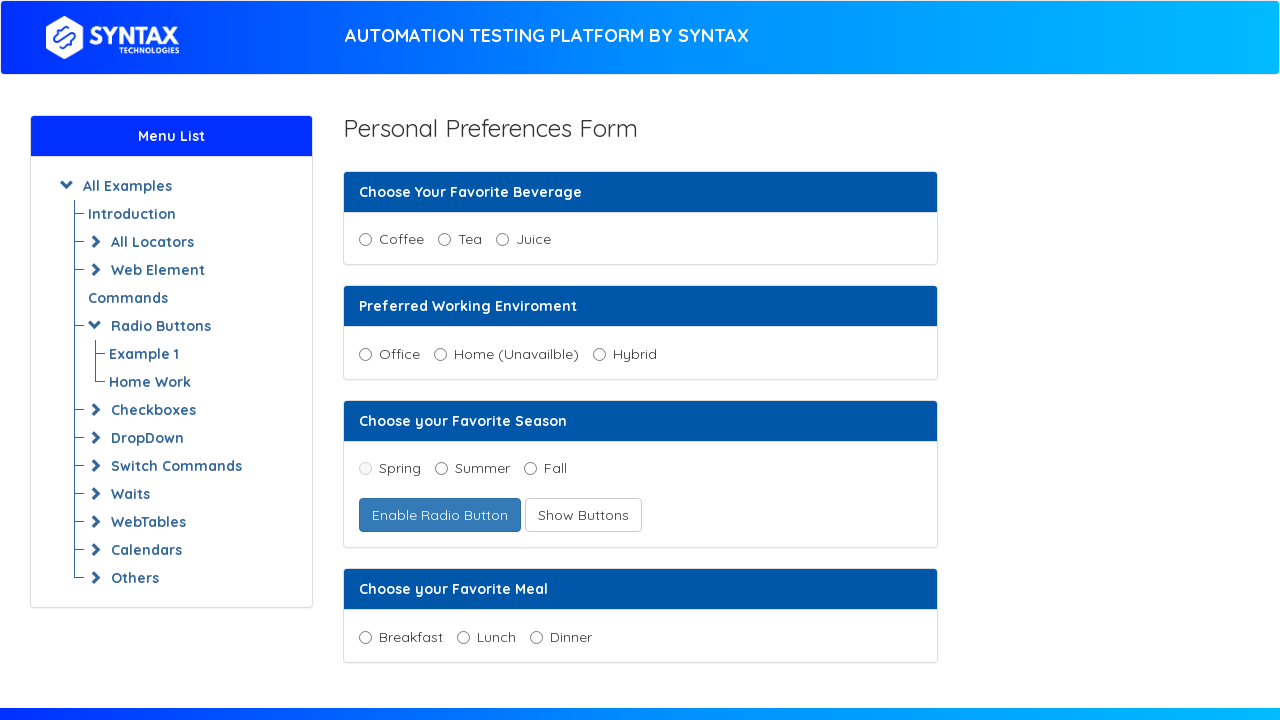

Selected Juice from beverages radio button at (502, 240) on xpath=//input[@value='Juice']
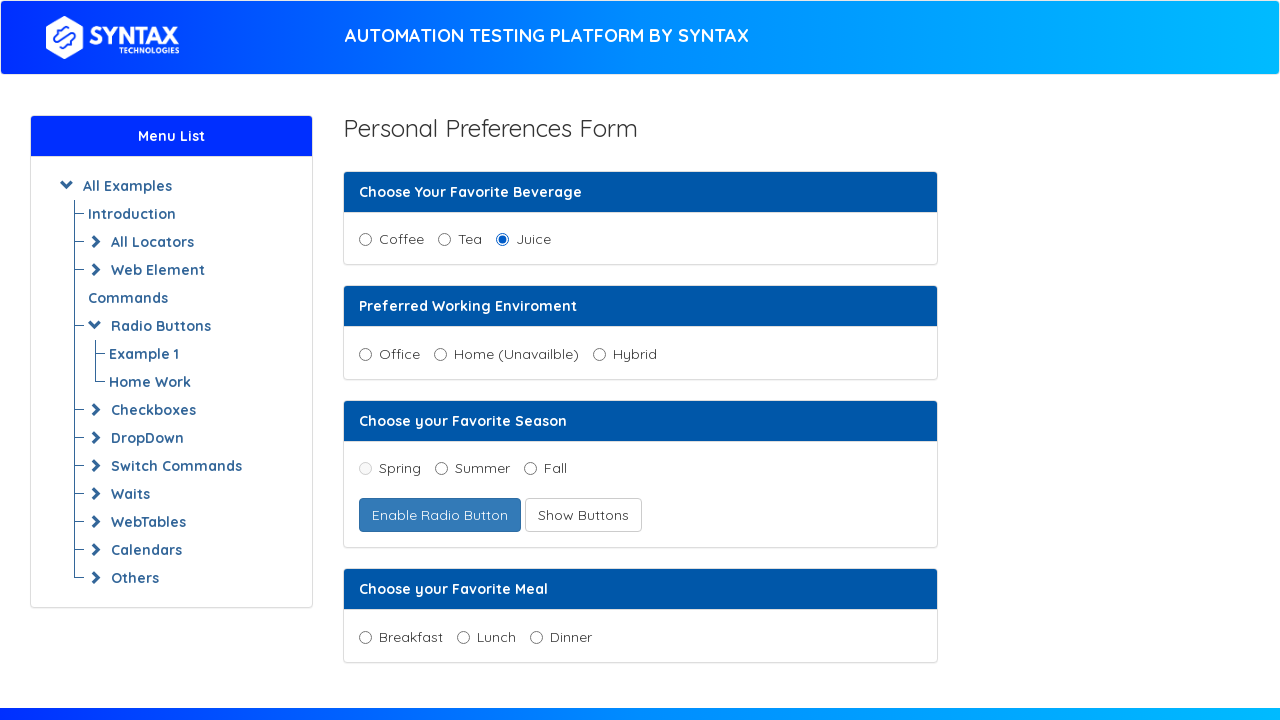

Located all working environment radio buttons
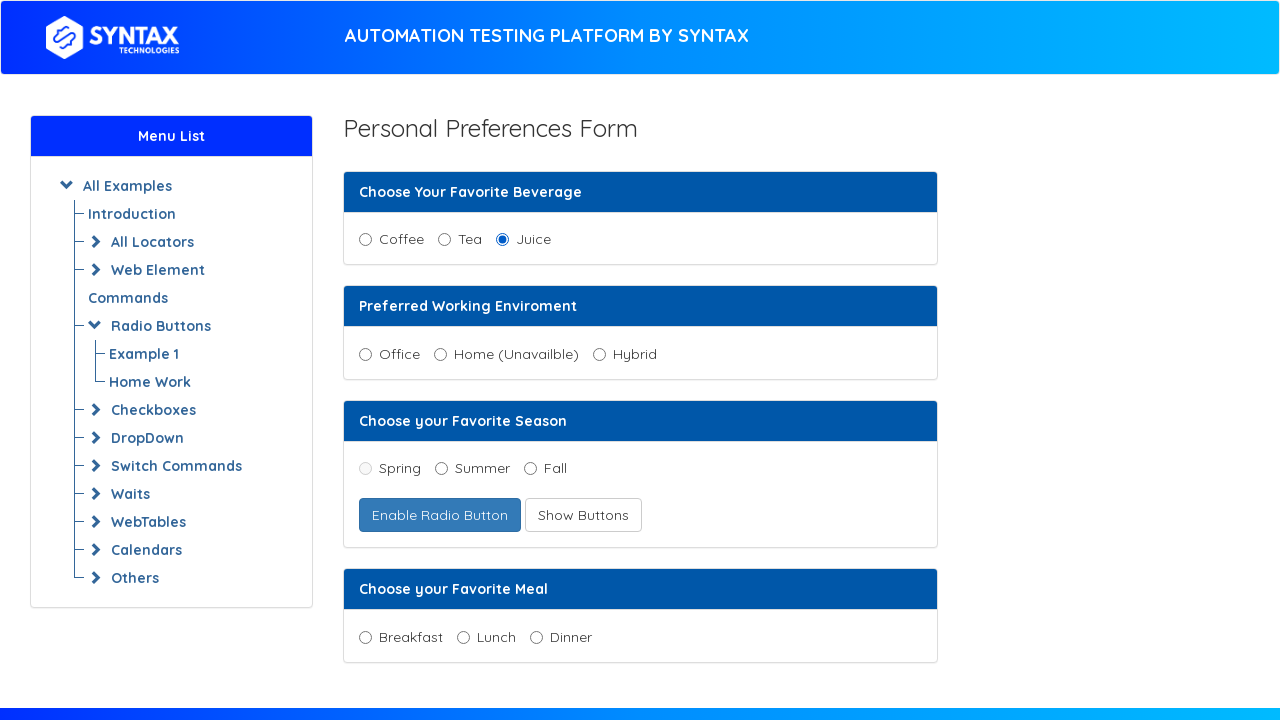

Selected hybrid from working environment radio buttons at (599, 354) on xpath=//input[@name='working_enviroment'] >> nth=2
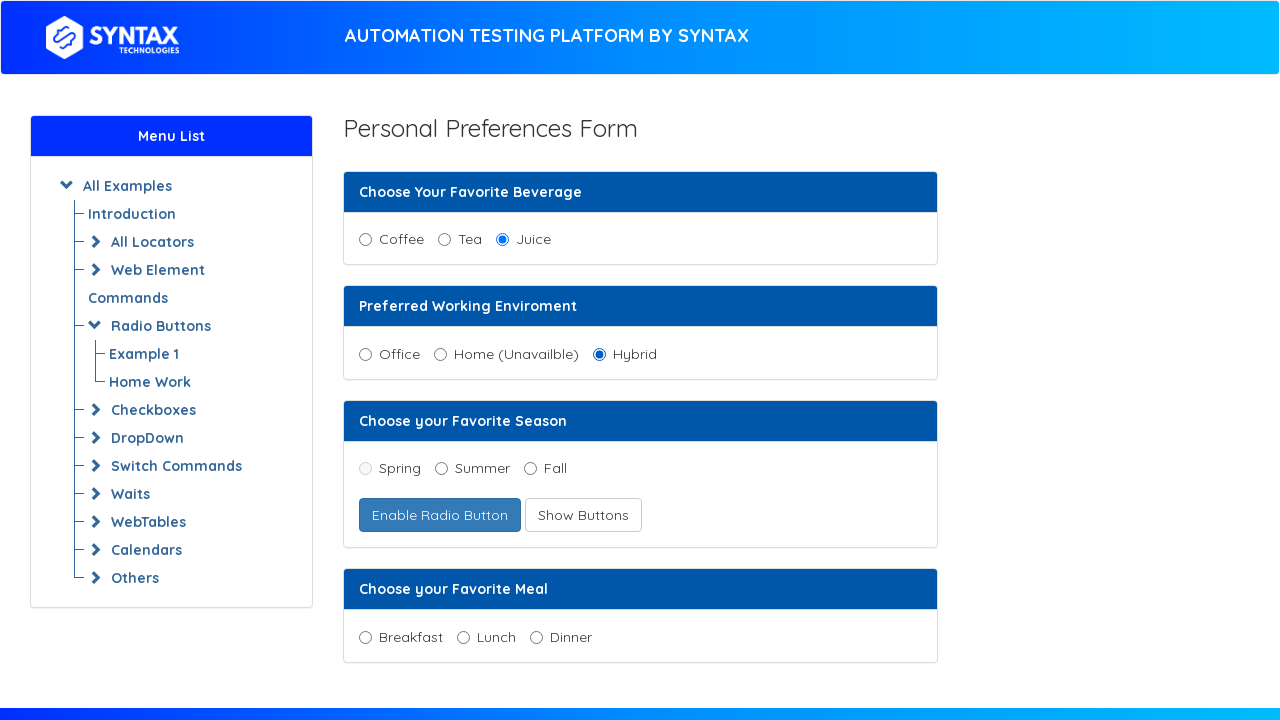

Located spring radio button
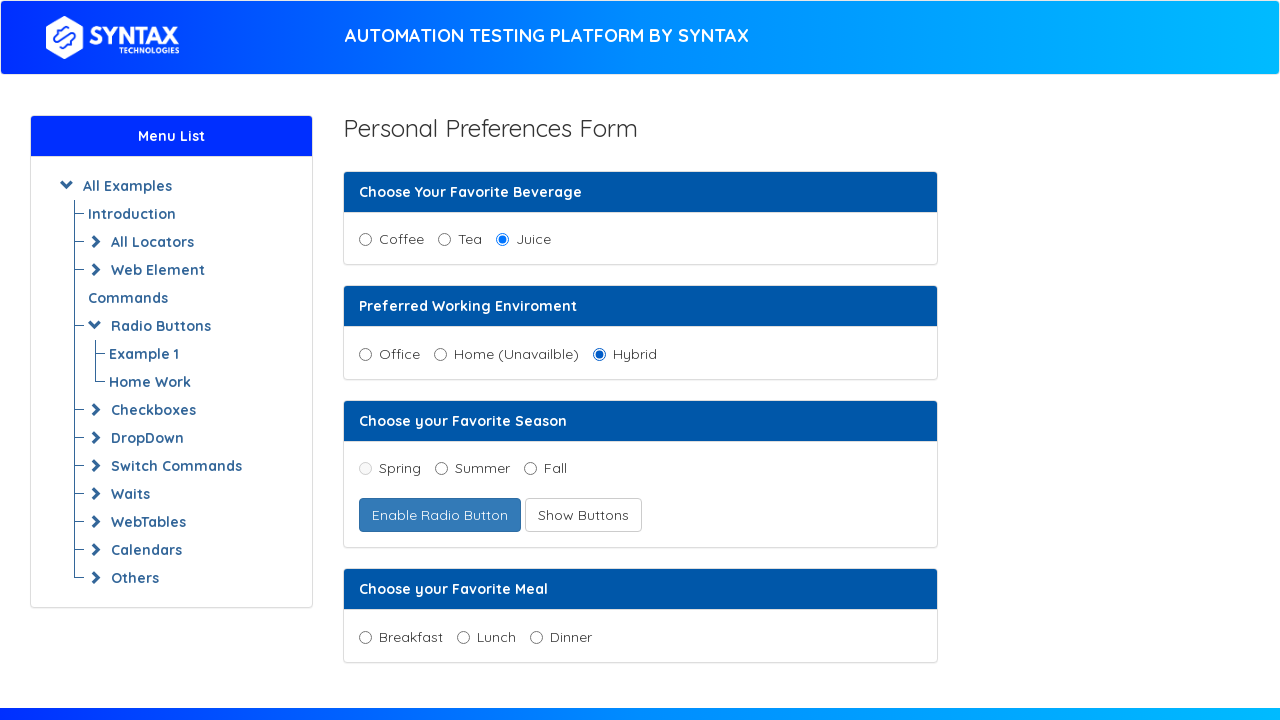

Clicked button to enable spring radio button at (440, 515) on xpath=//button[@id='enabledFruitradio']
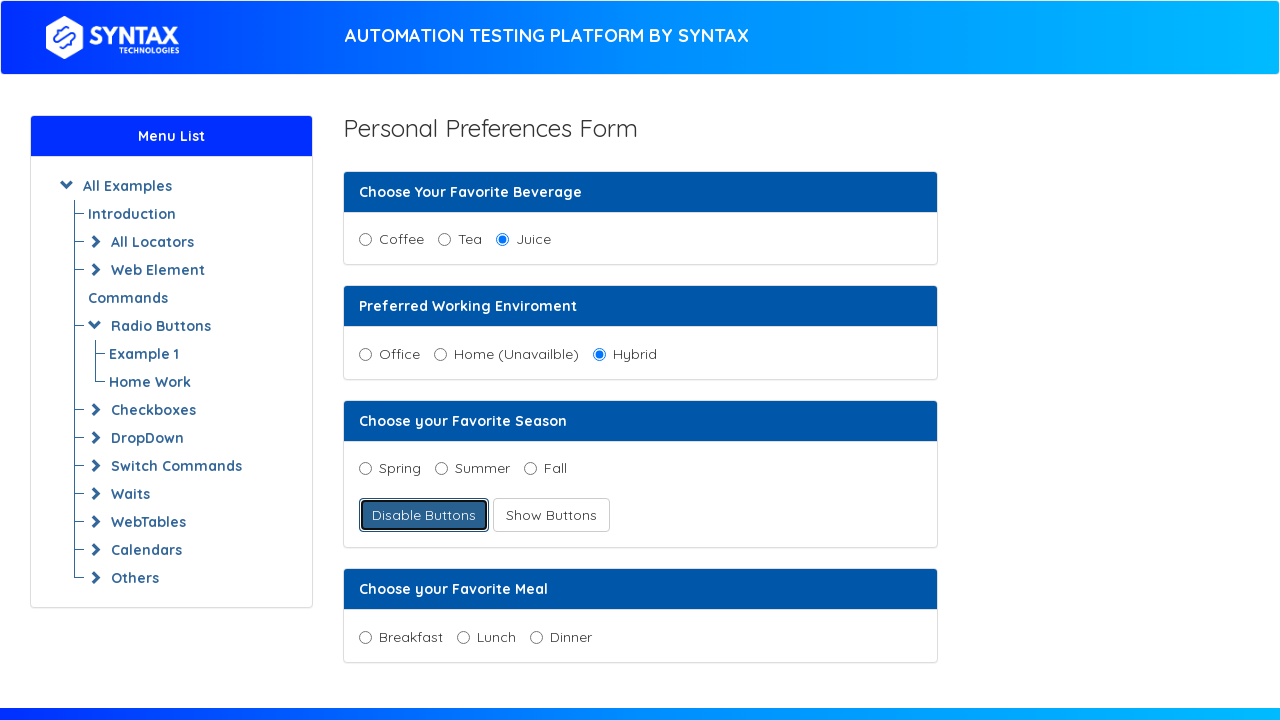

Waited for spring radio button to be enabled
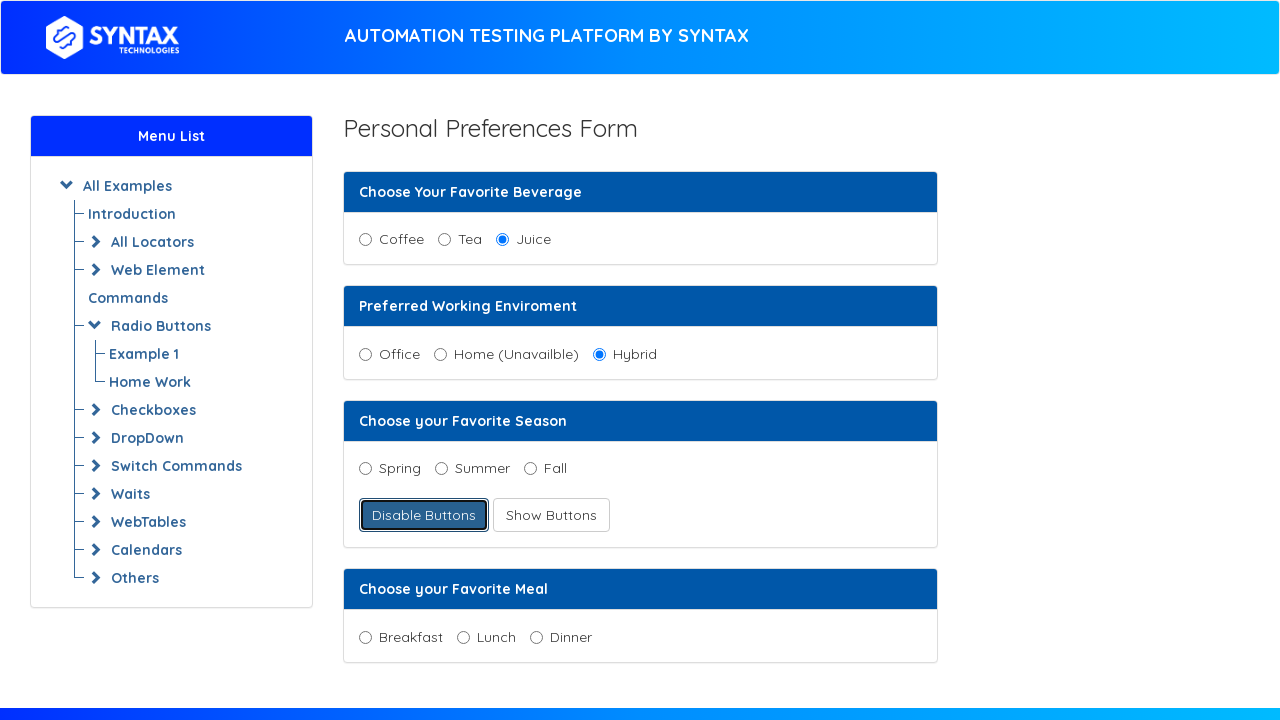

Selected spring radio button at (365, 469) on xpath=//input[@value='spring']
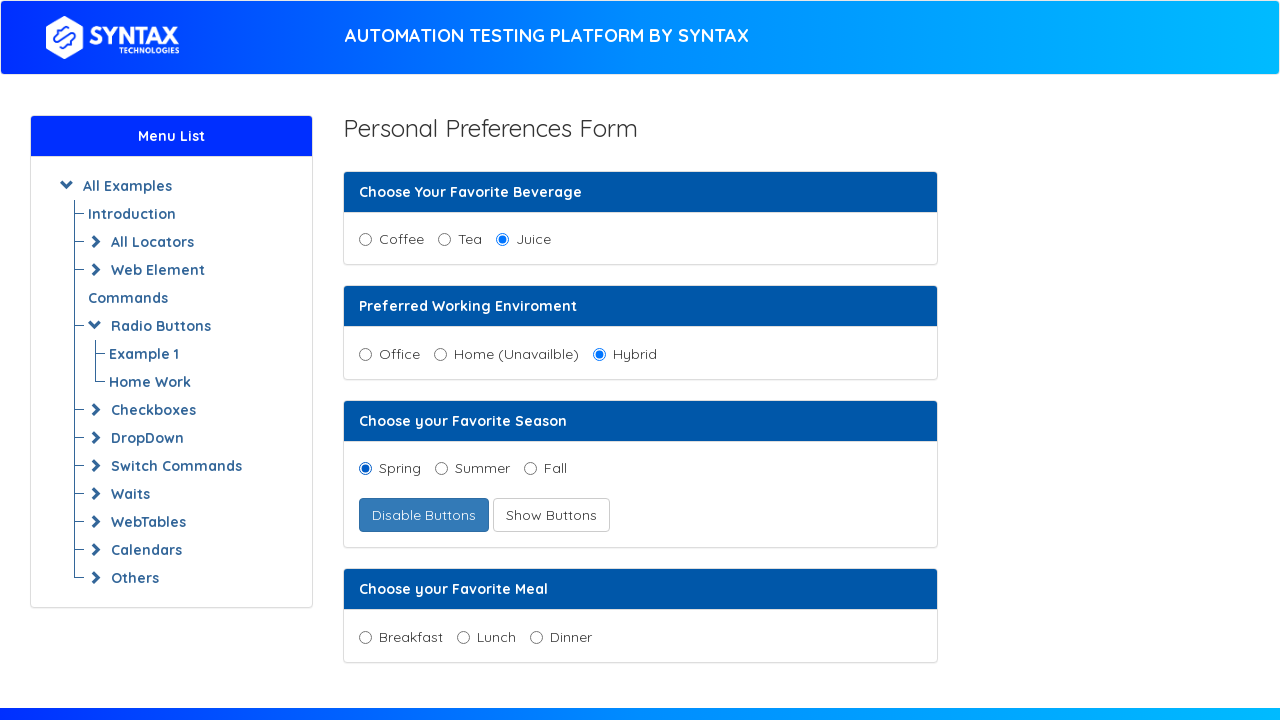

Located winter radio button
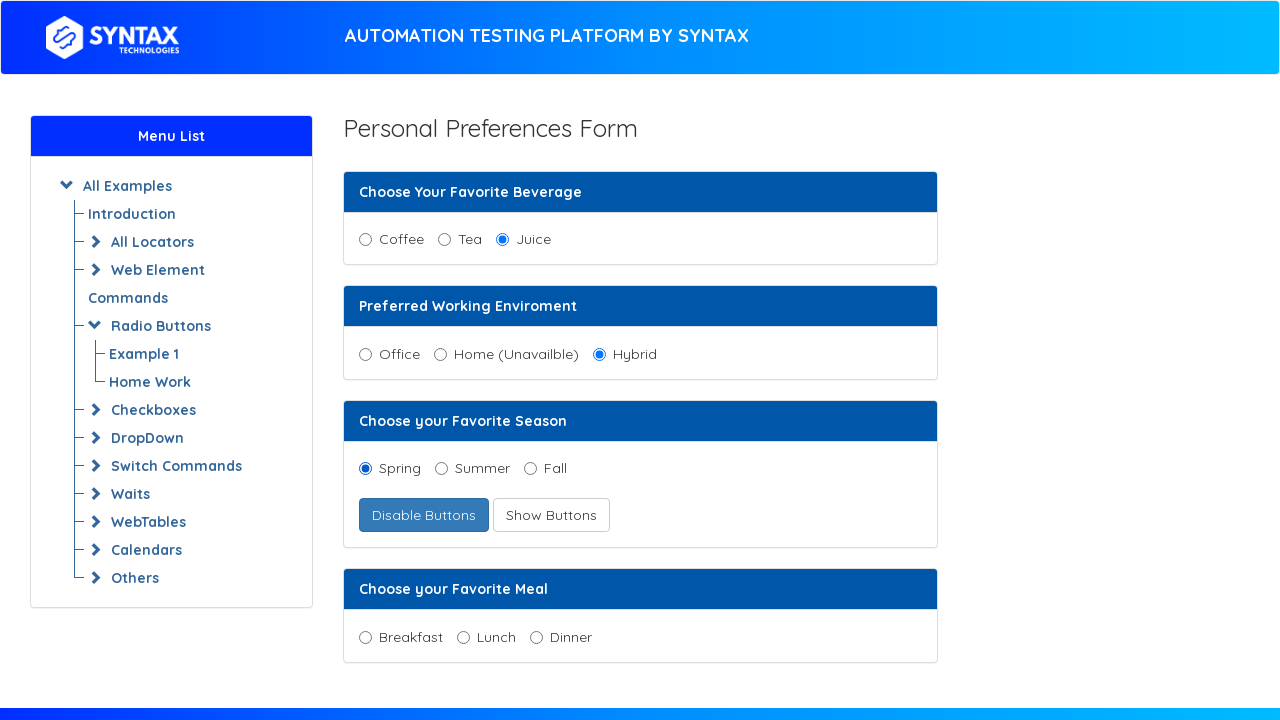

Clicked button to show winter radio button at (551, 515) on xpath=//button[@id='showRadioButtons']
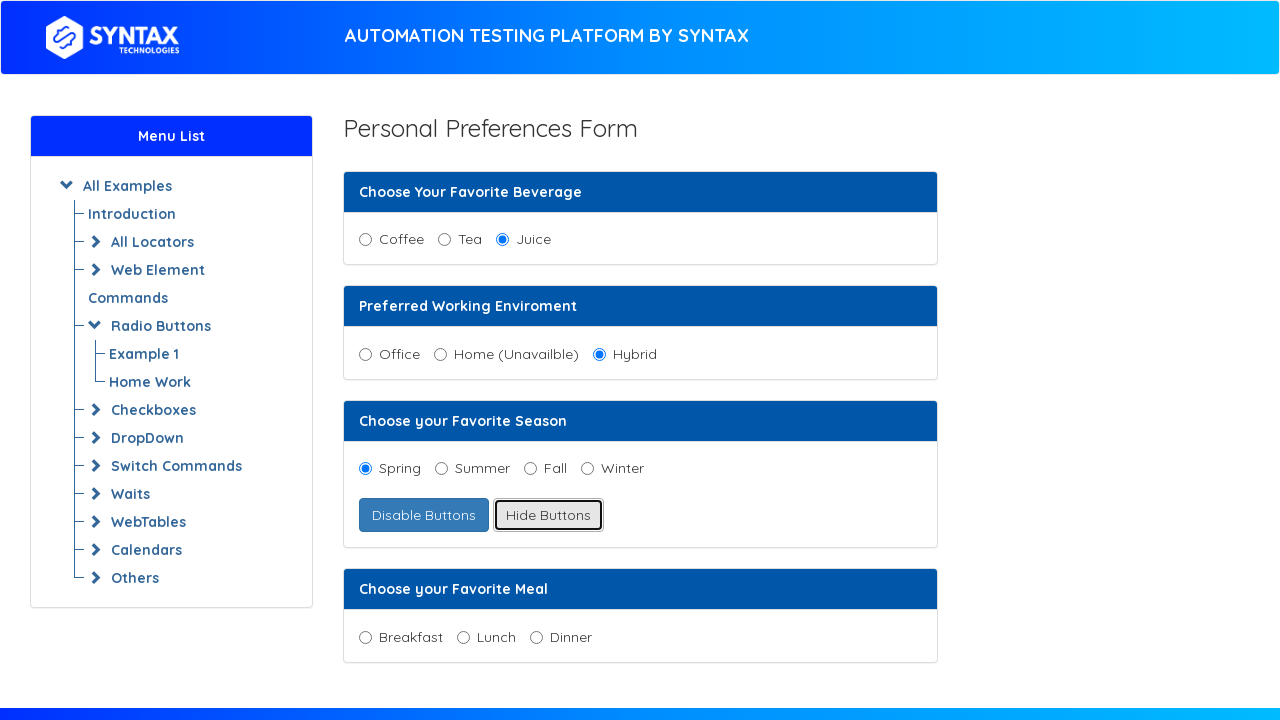

Waited for winter radio button to become visible
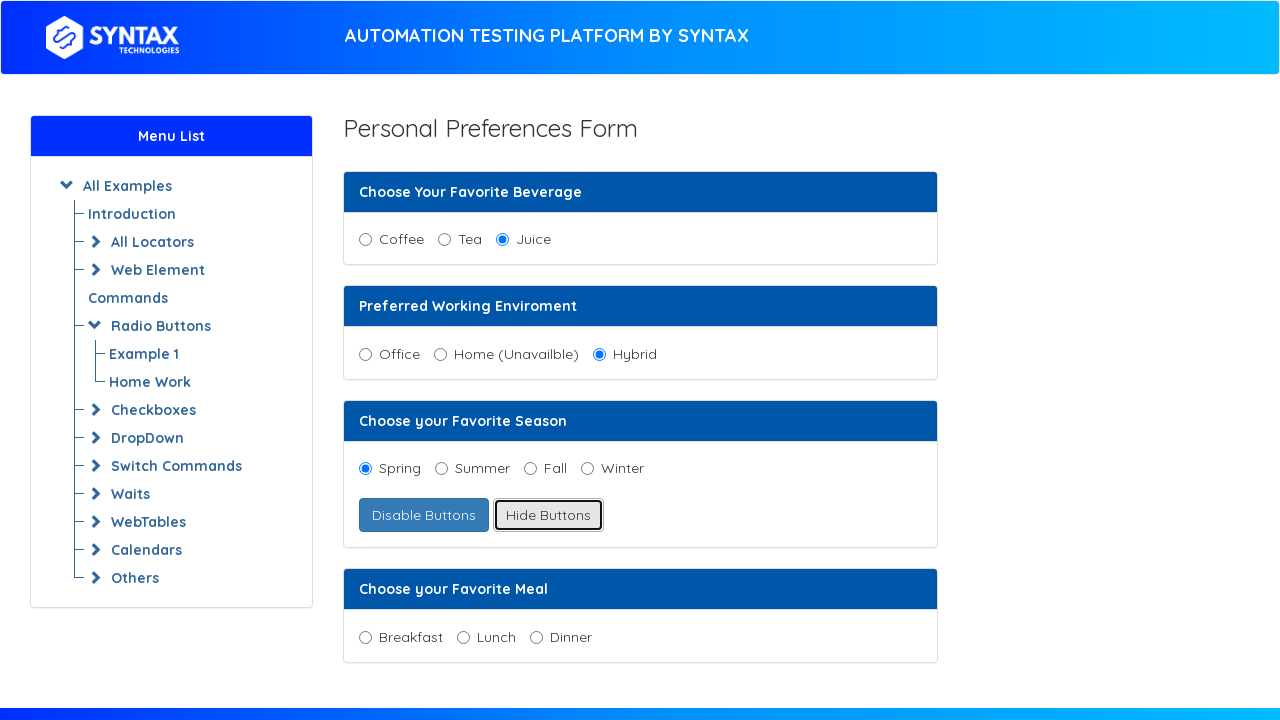

Selected winter radio button at (587, 469) on xpath=//input[@value='winter']
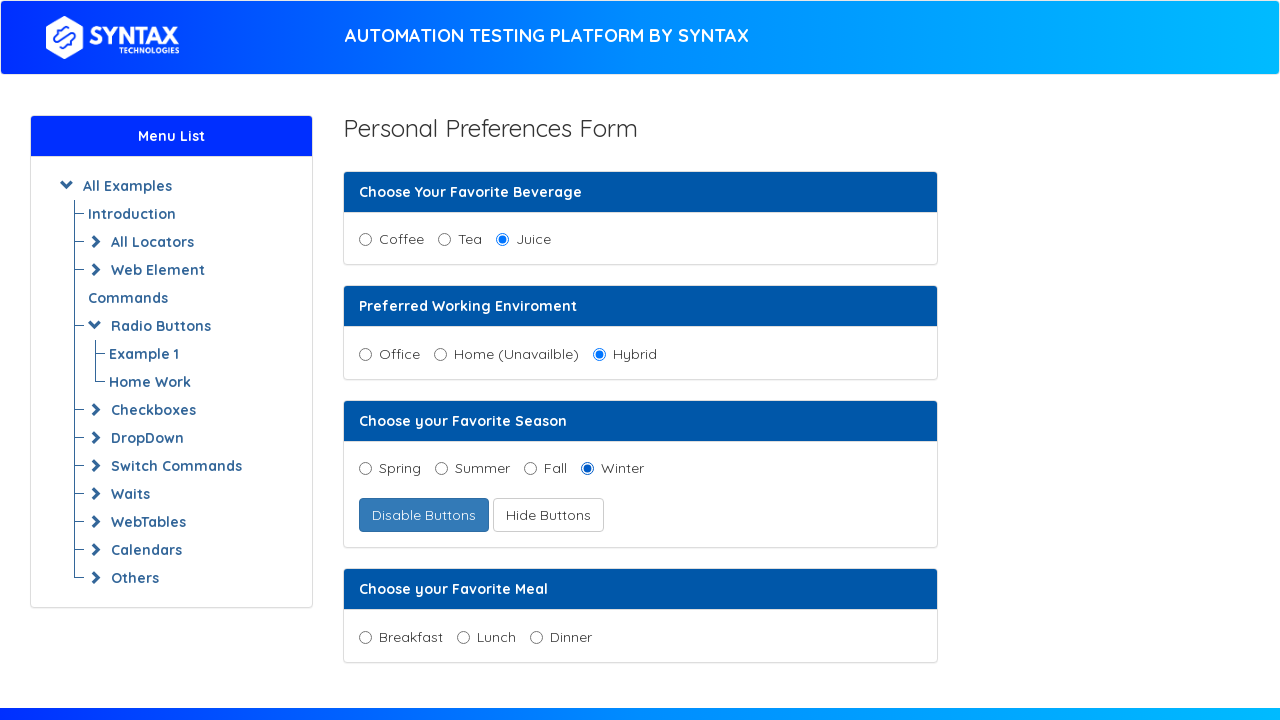

Located all meal radio buttons
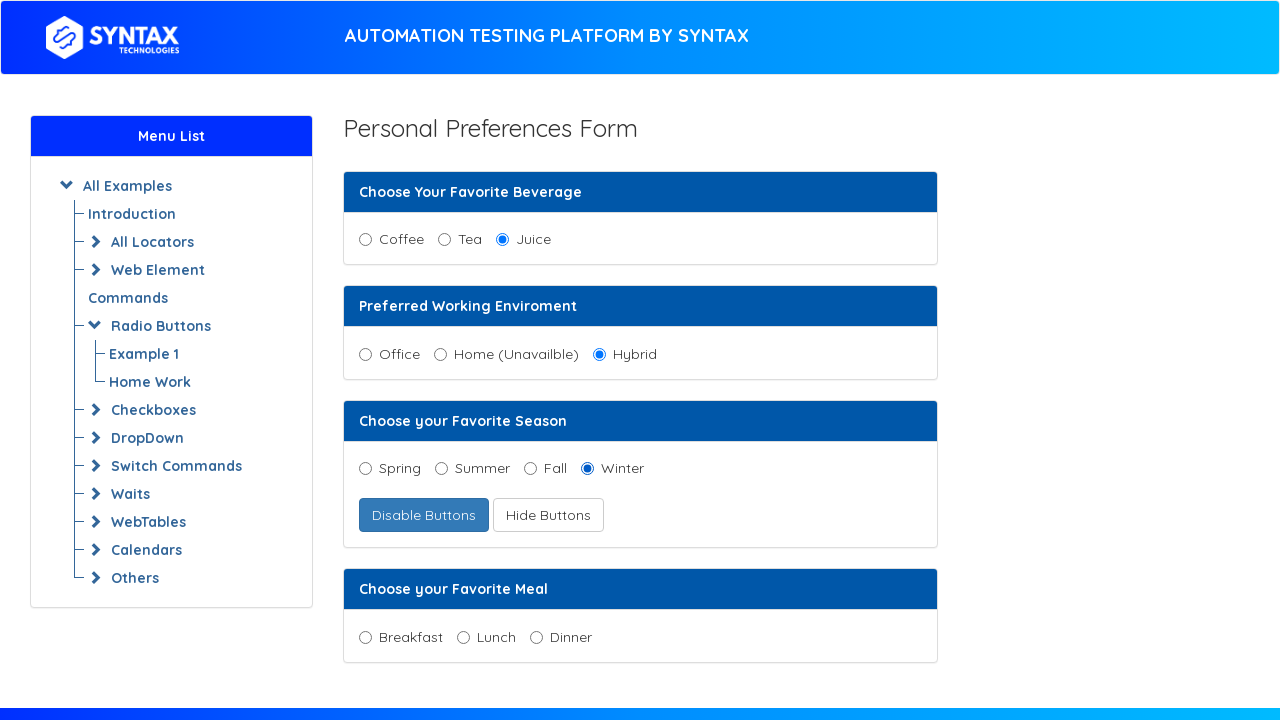

Selected lunch from meal radio buttons at (463, 637) on xpath=//input[@name='meal'] >> nth=1
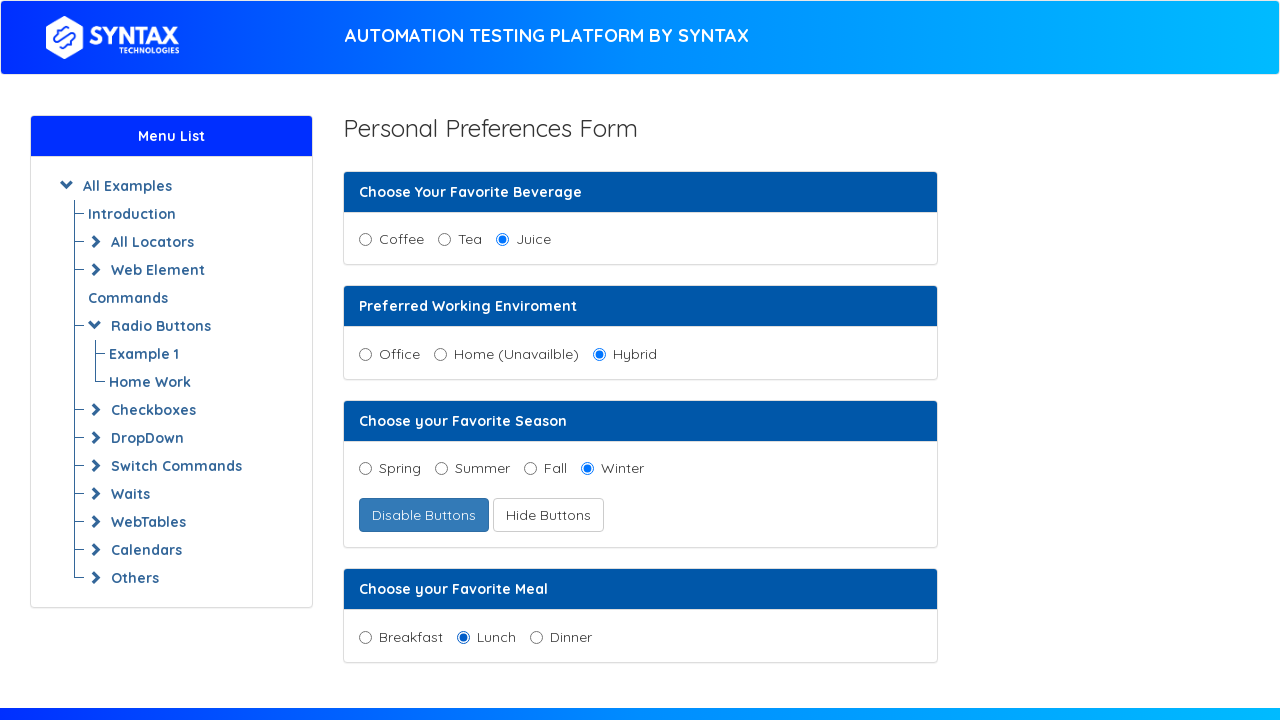

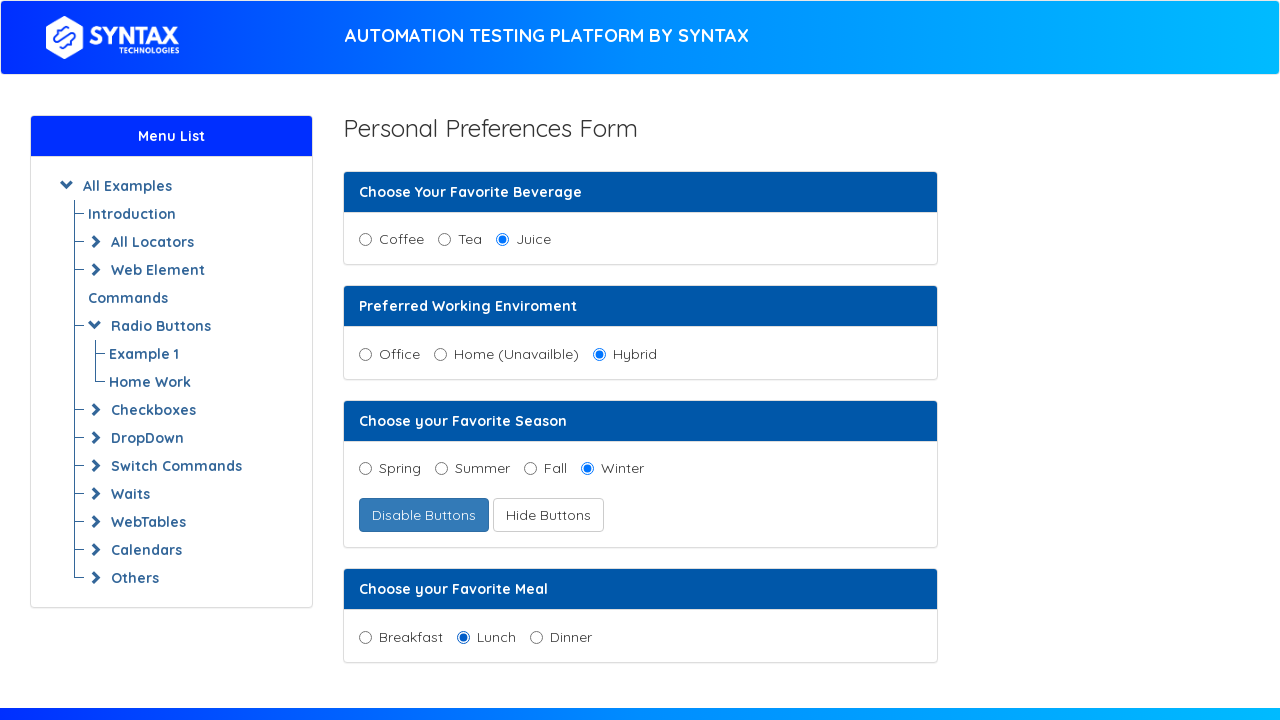